Tests e-commerce functionality by navigating to a product listing page, adding a specific product to the cart, and verifying the cart displays the correct item count and price.

Starting URL: https://rahulshettyacademy.com/seleniumPractise/#/

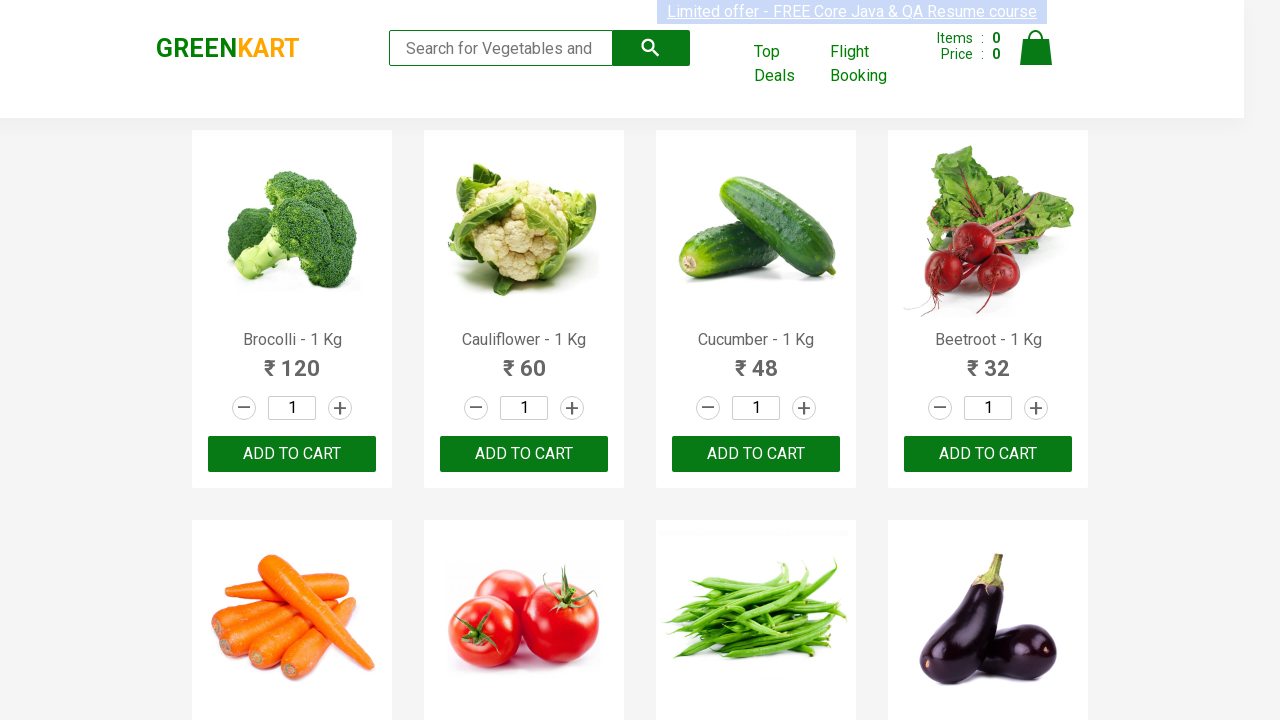

Waited for product names to load on the page
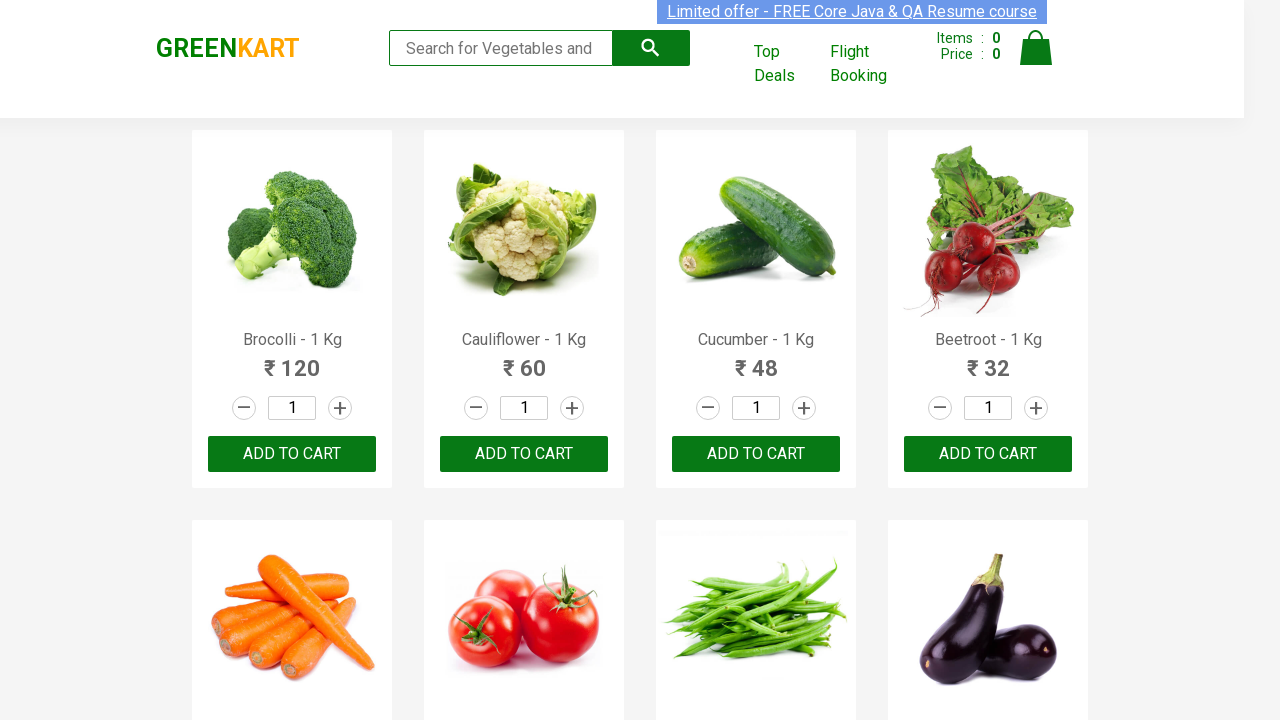

Located all product name elements
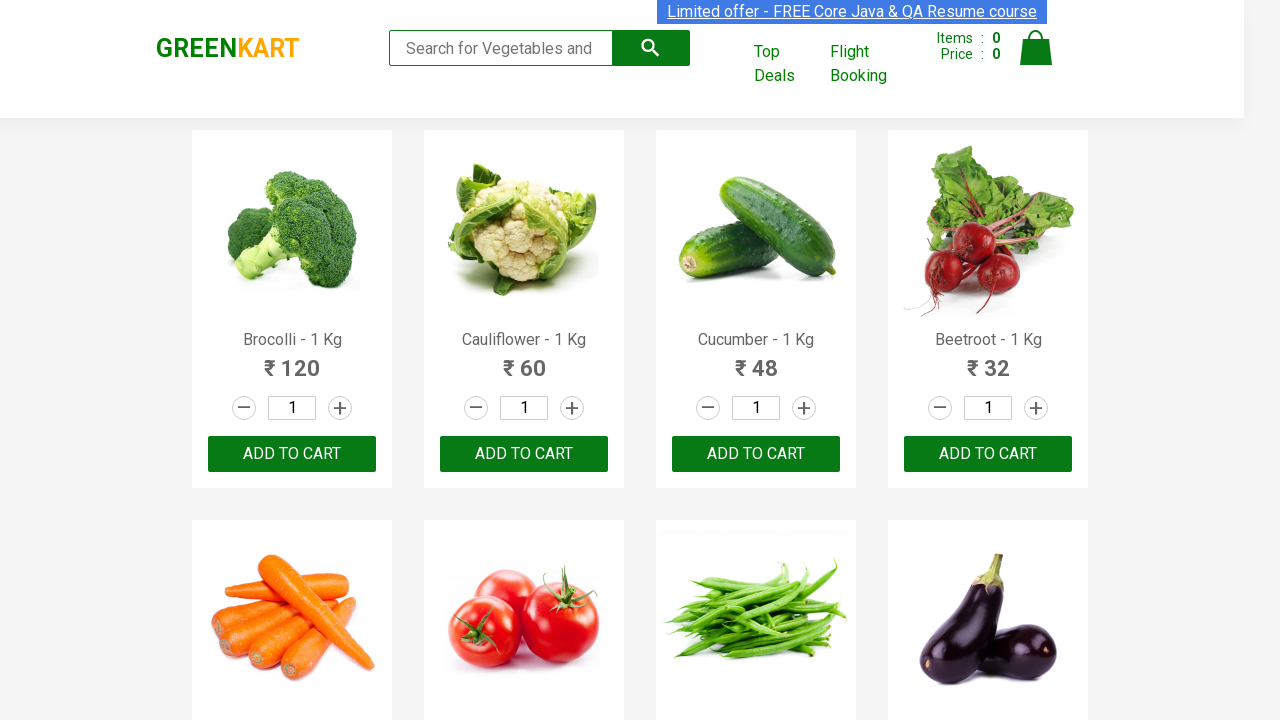

Found 30 products on the page
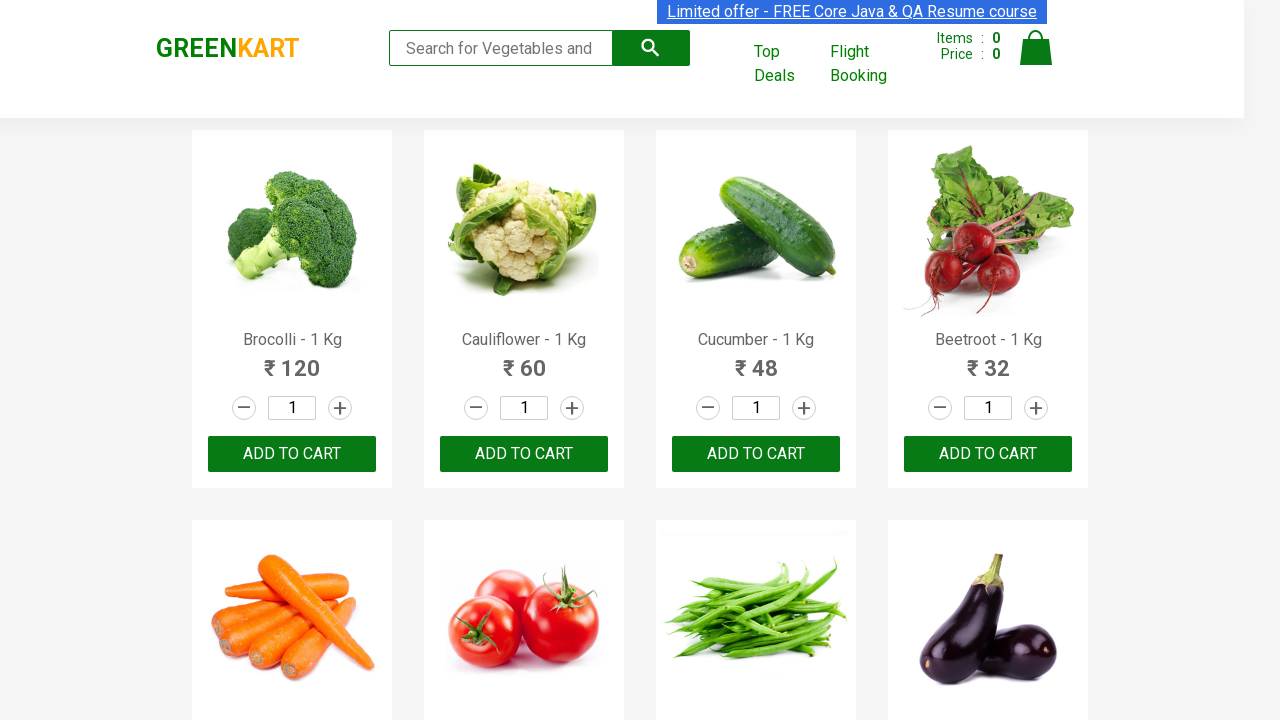

Checked product at index 0: Brocolli - 1 Kg
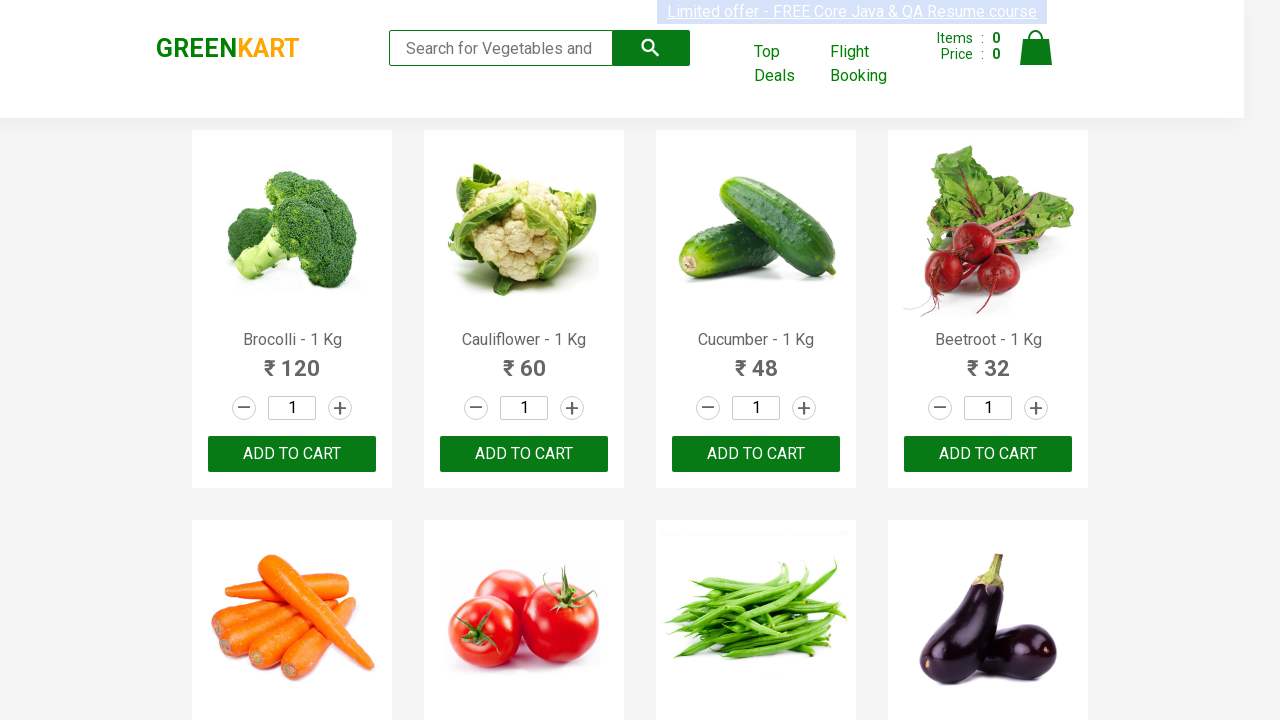

Clicked 'Add to Cart' button for Brocolli product at (292, 454) on .product-action button >> nth=0
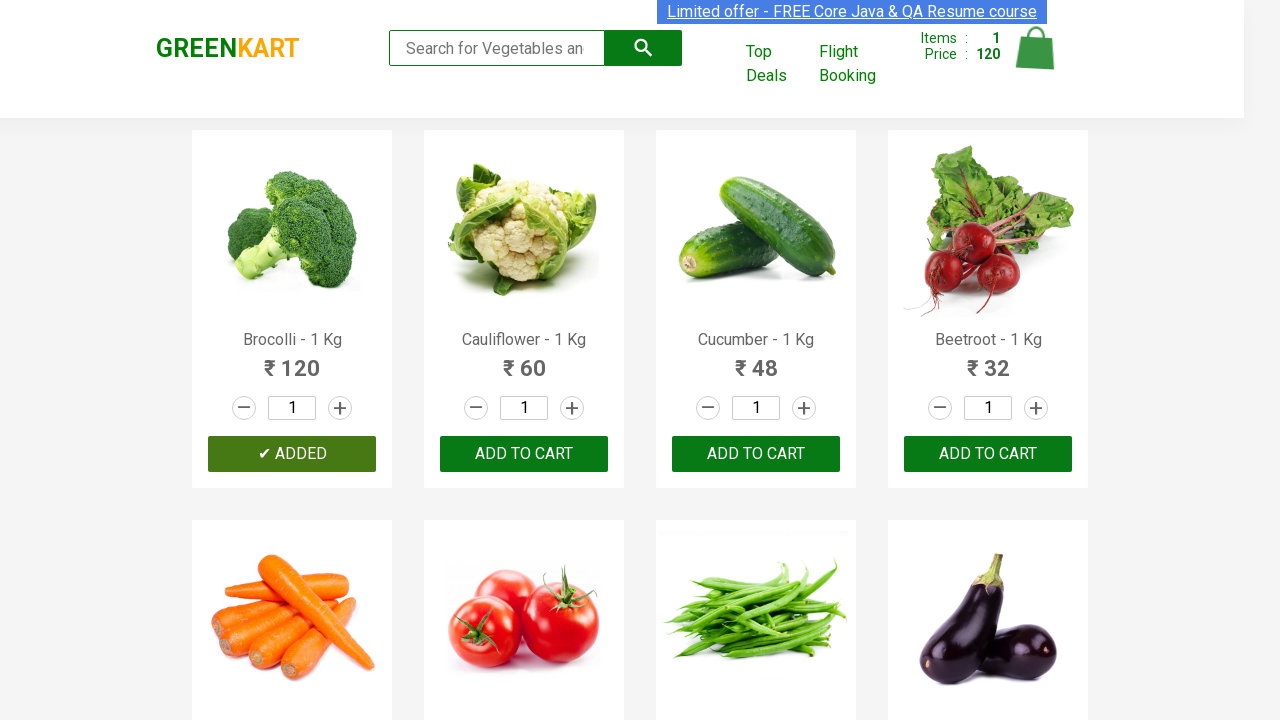

Cart info section loaded
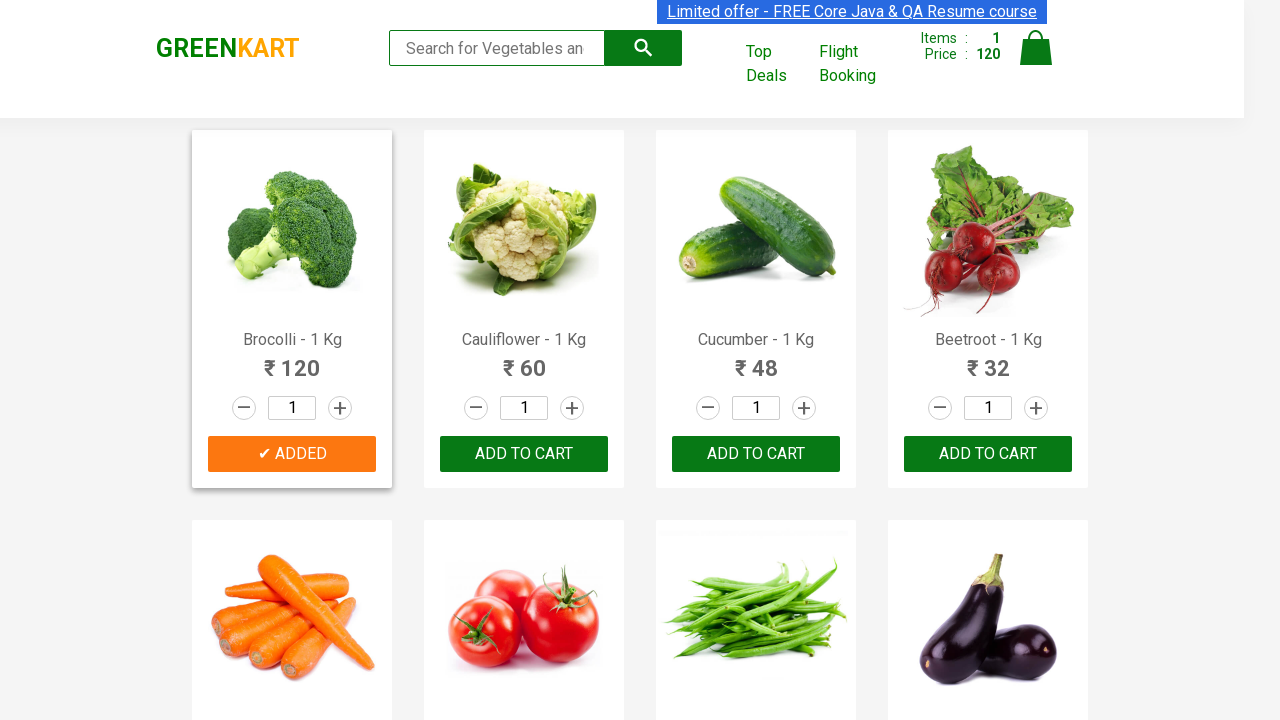

First cart info row is visible
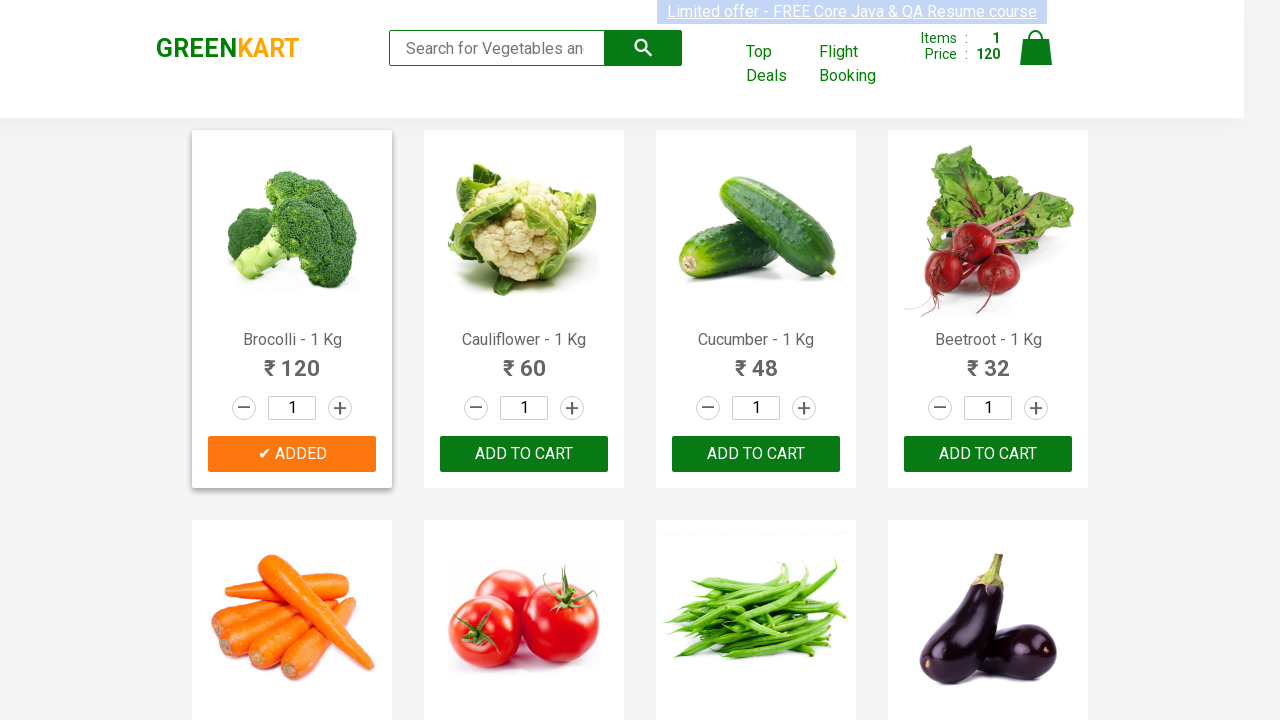

Second cart info row is visible - cart displays correct item count and price
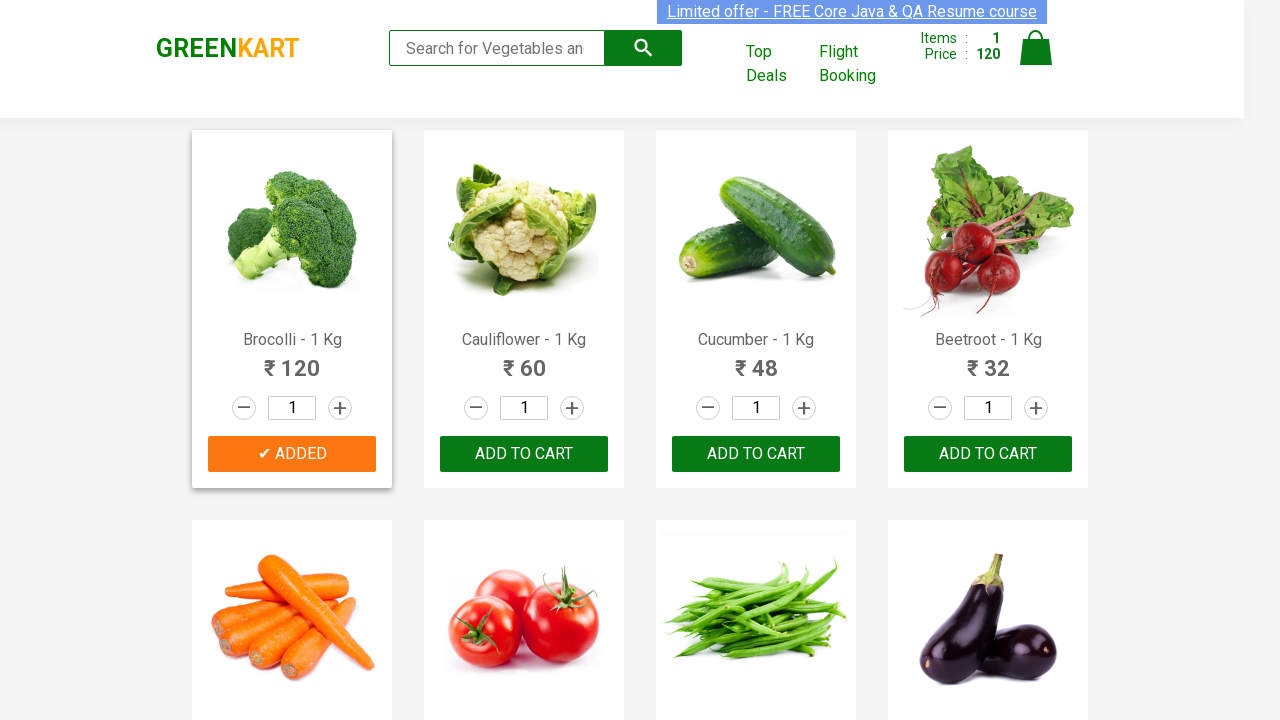

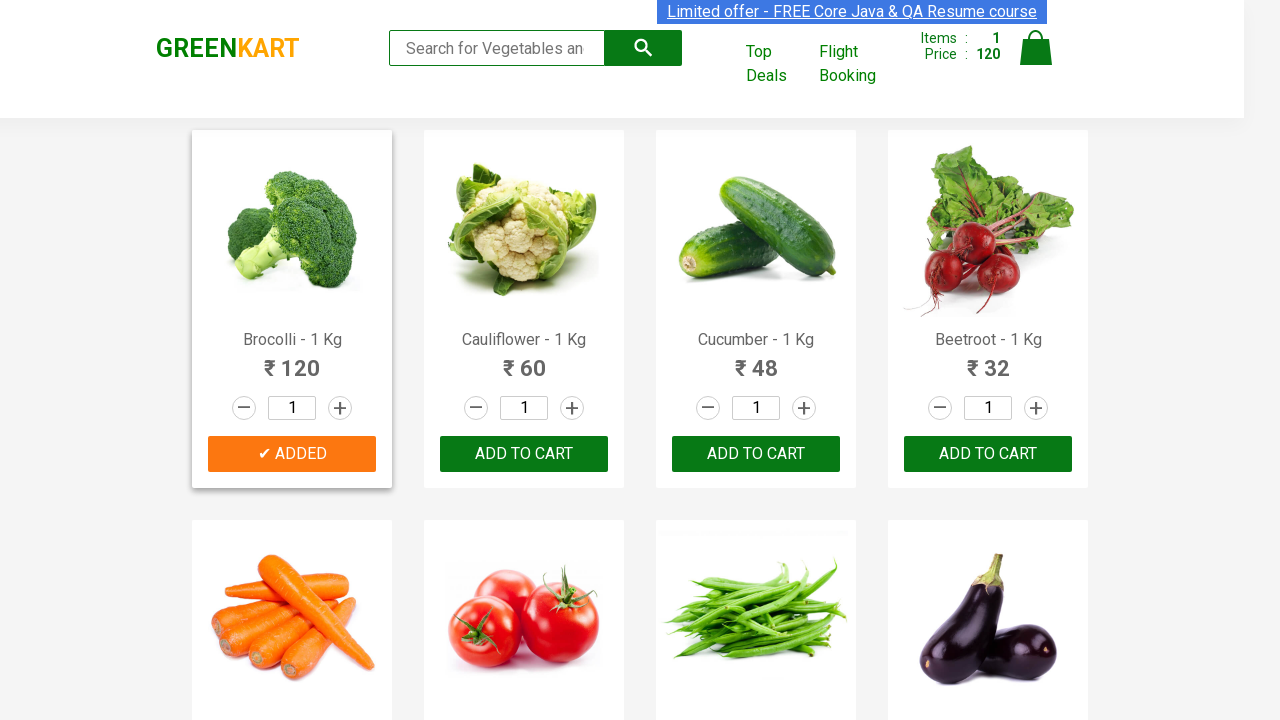